Navigates to RedBus website homepage

Starting URL: https://www.redbus.in/

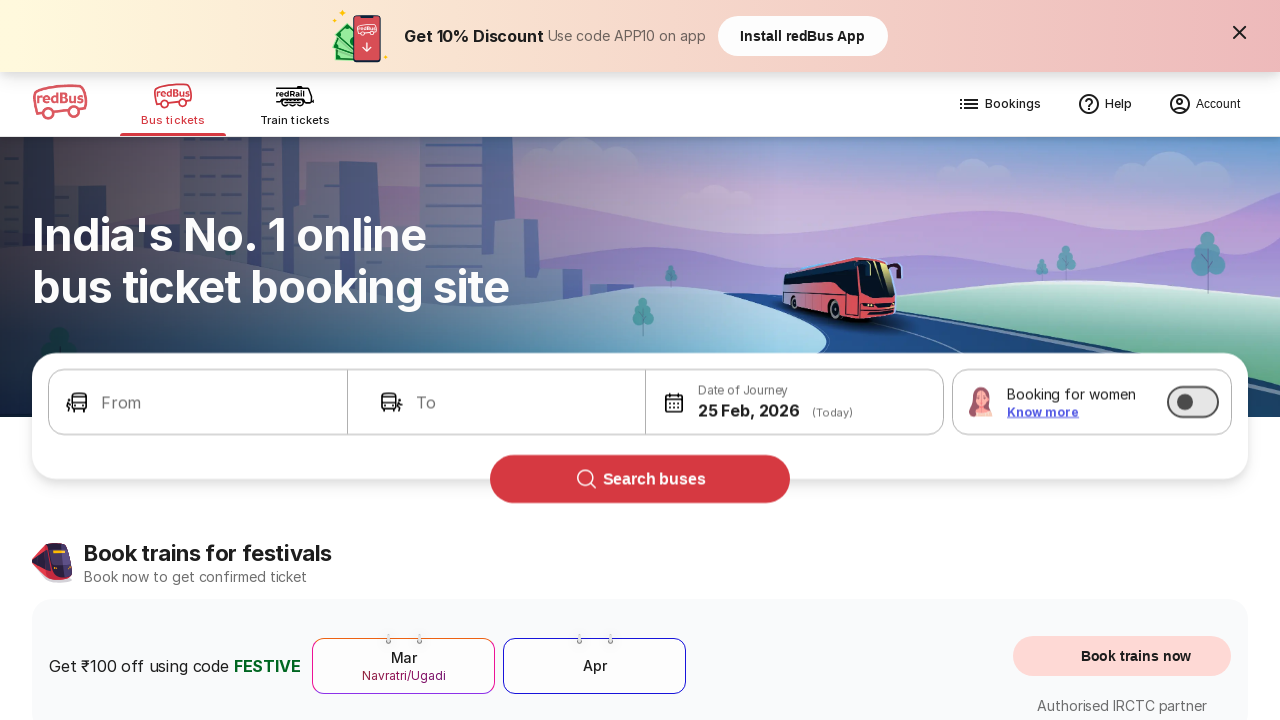

Navigated to RedBus homepage
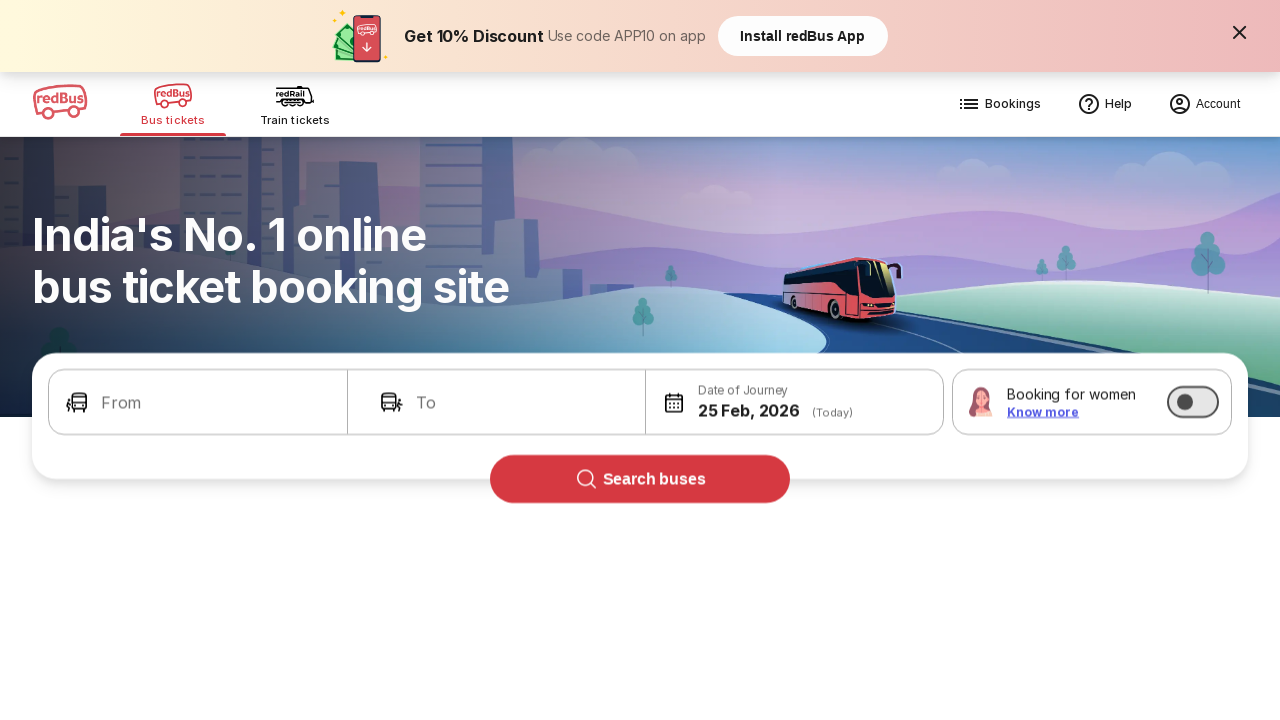

RedBus homepage fully loaded
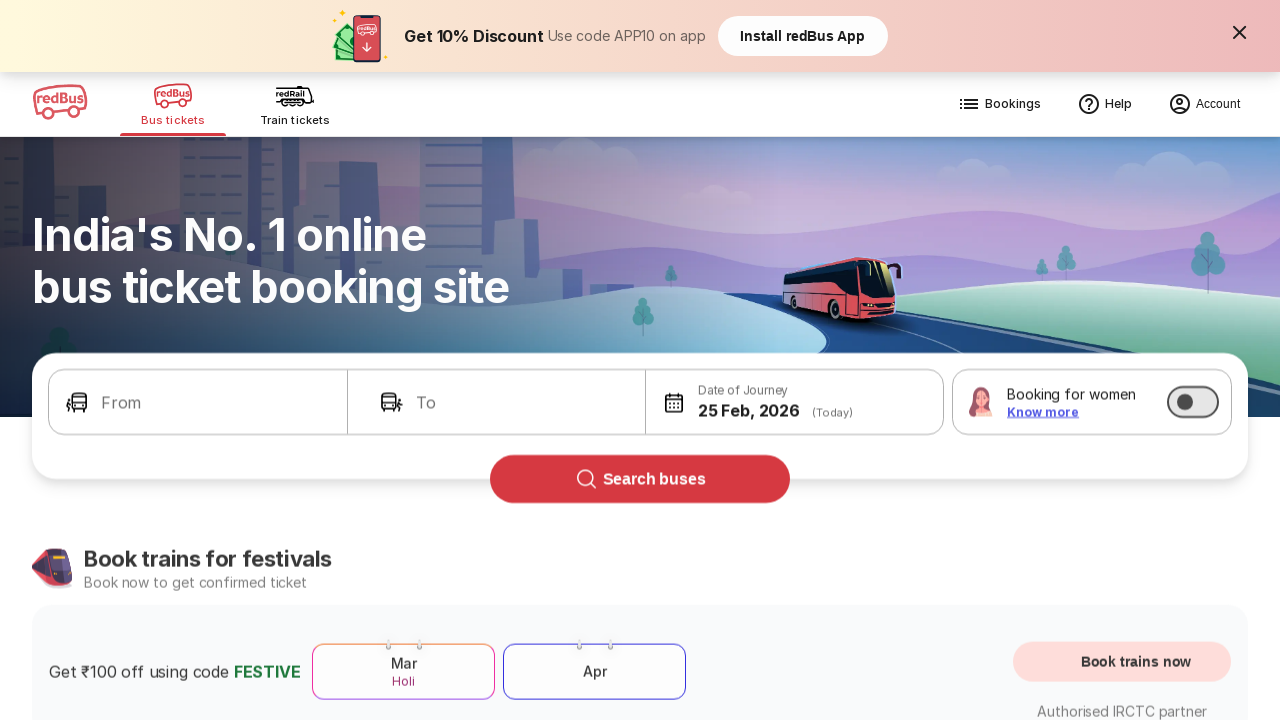

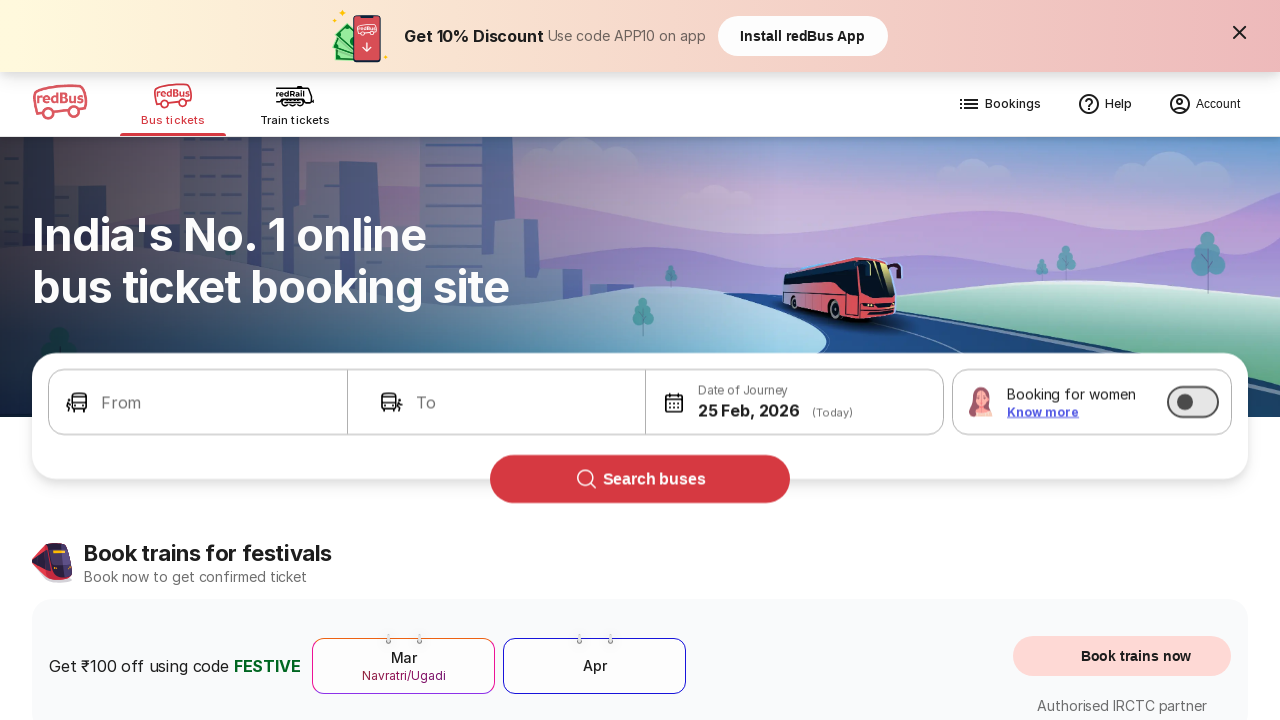